Automates the RPA Challenge by clicking the Start button and filling out the form with user information (first name, last name, company, role, address, email, phone) then submitting it.

Starting URL: https://rpachallenge.com/

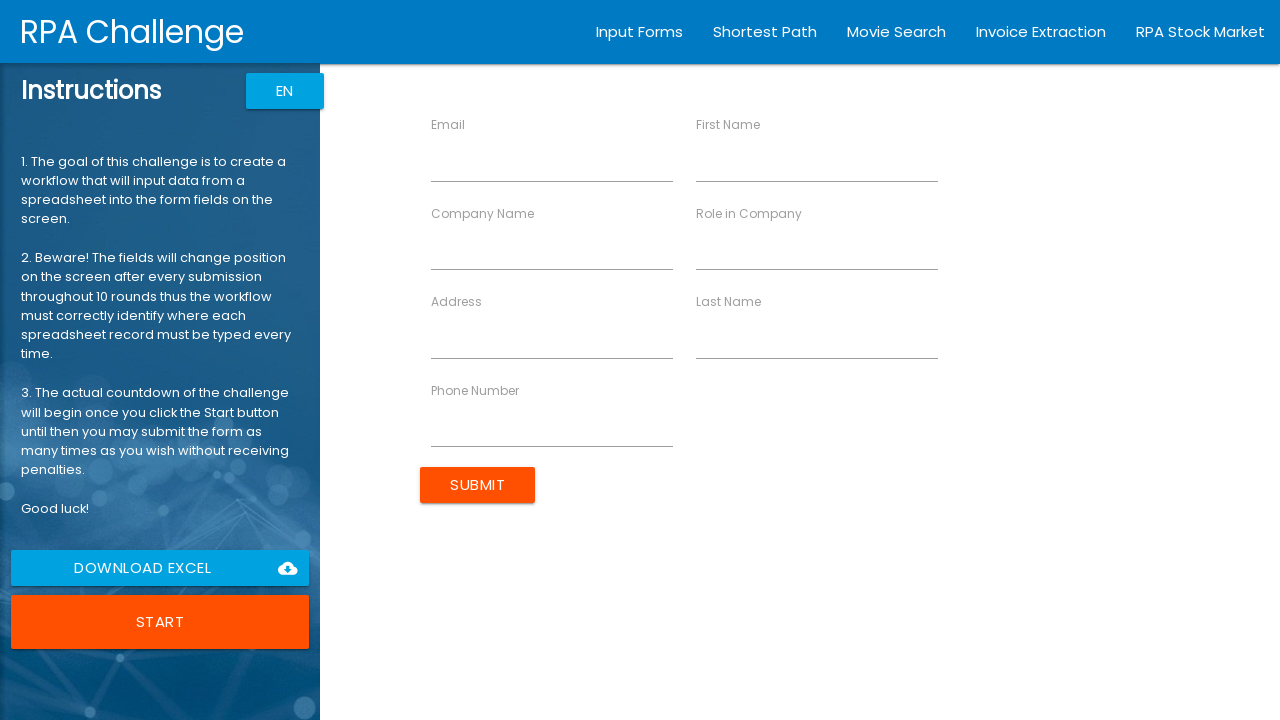

Clicked Start button to begin the RPA Challenge at (160, 622) on xpath=//button[contains(@class, 'btn')]
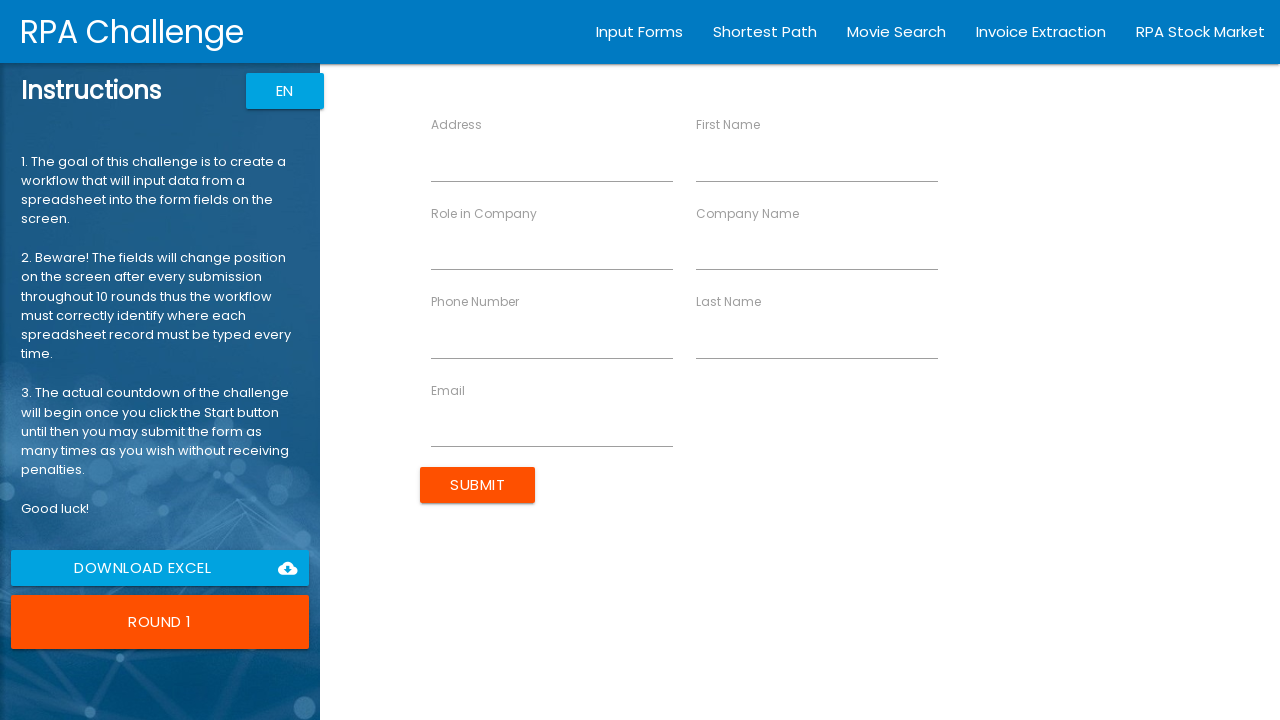

Form loaded and first name input field is ready
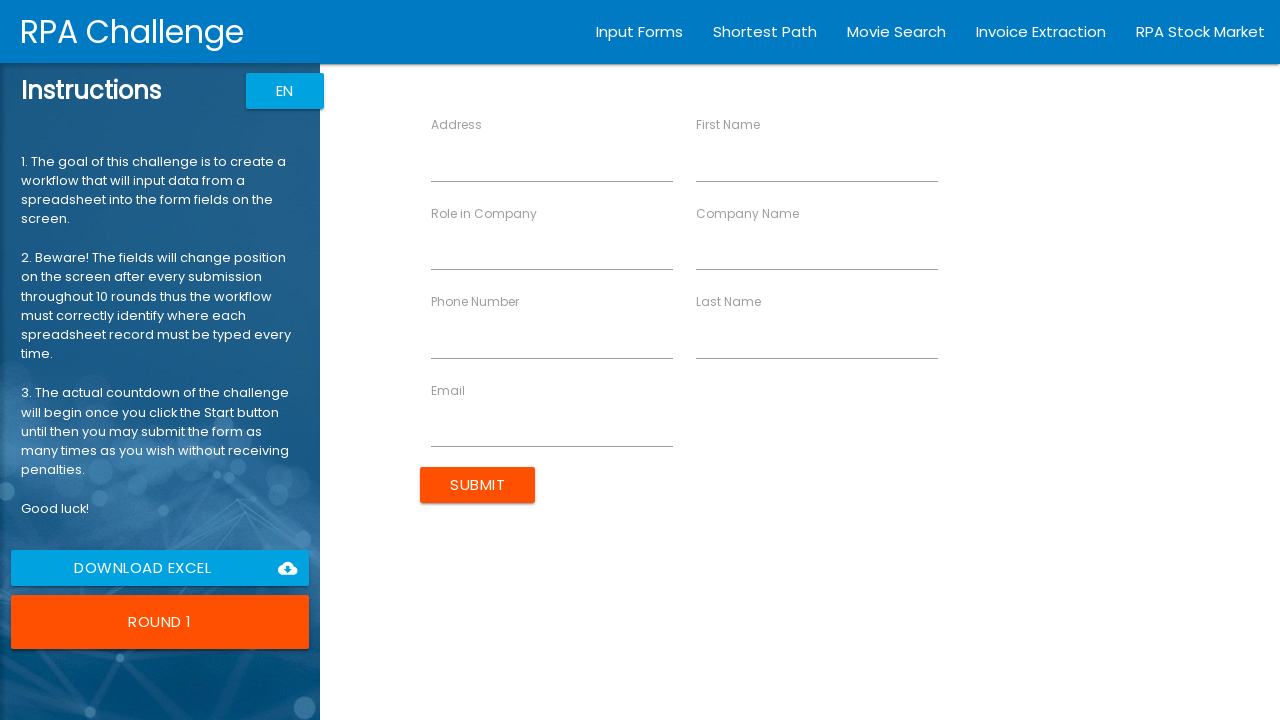

Filled first name field with 'Michael' on //input[@ng-reflect-name='labelFirstName']
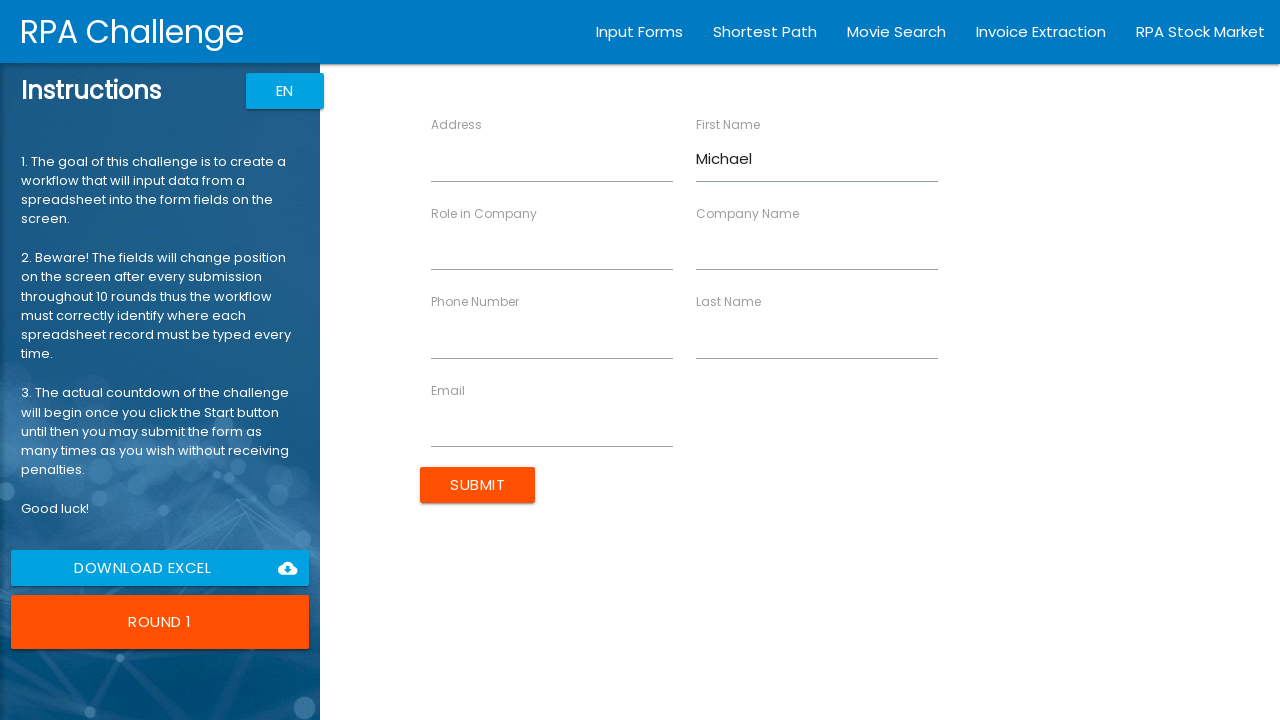

Filled last name field with 'Johnson' on //input[@ng-reflect-name='labelLastName']
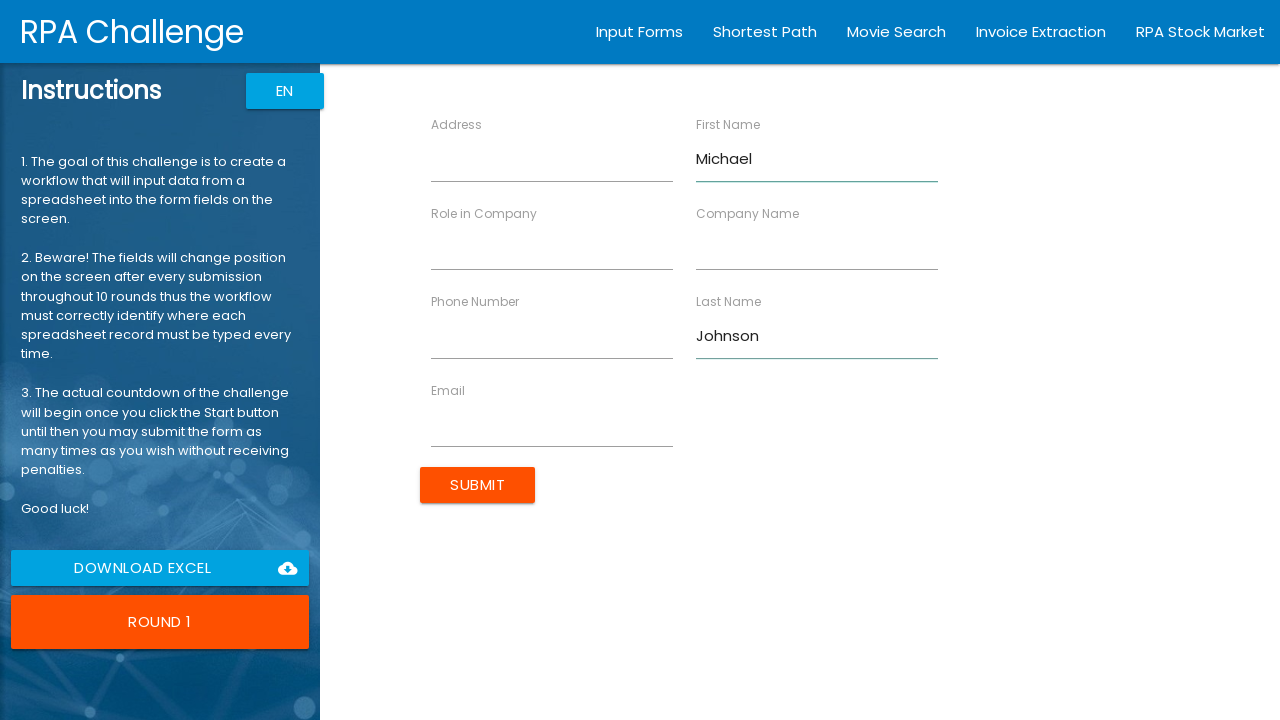

Filled company name field with 'Tech Solutions Inc' on //input[@ng-reflect-name='labelCompanyName']
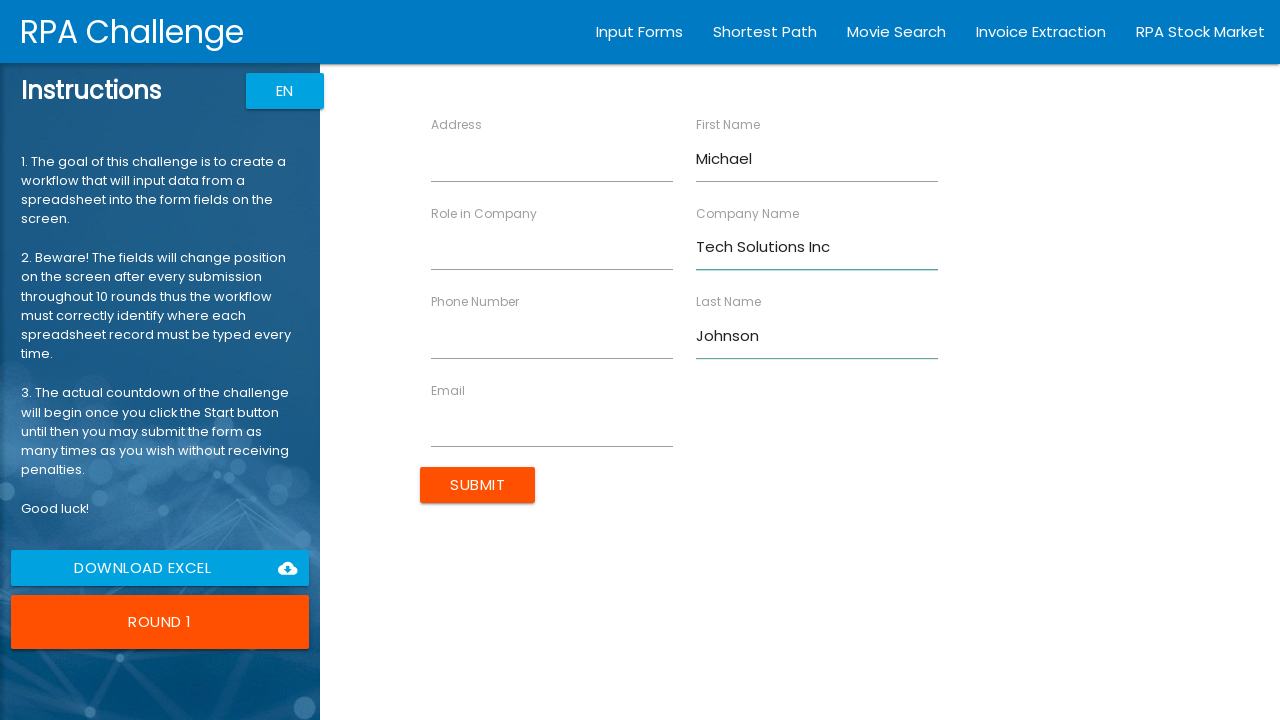

Filled role field with 'Software Engineer' on //input[@ng-reflect-name='labelRole']
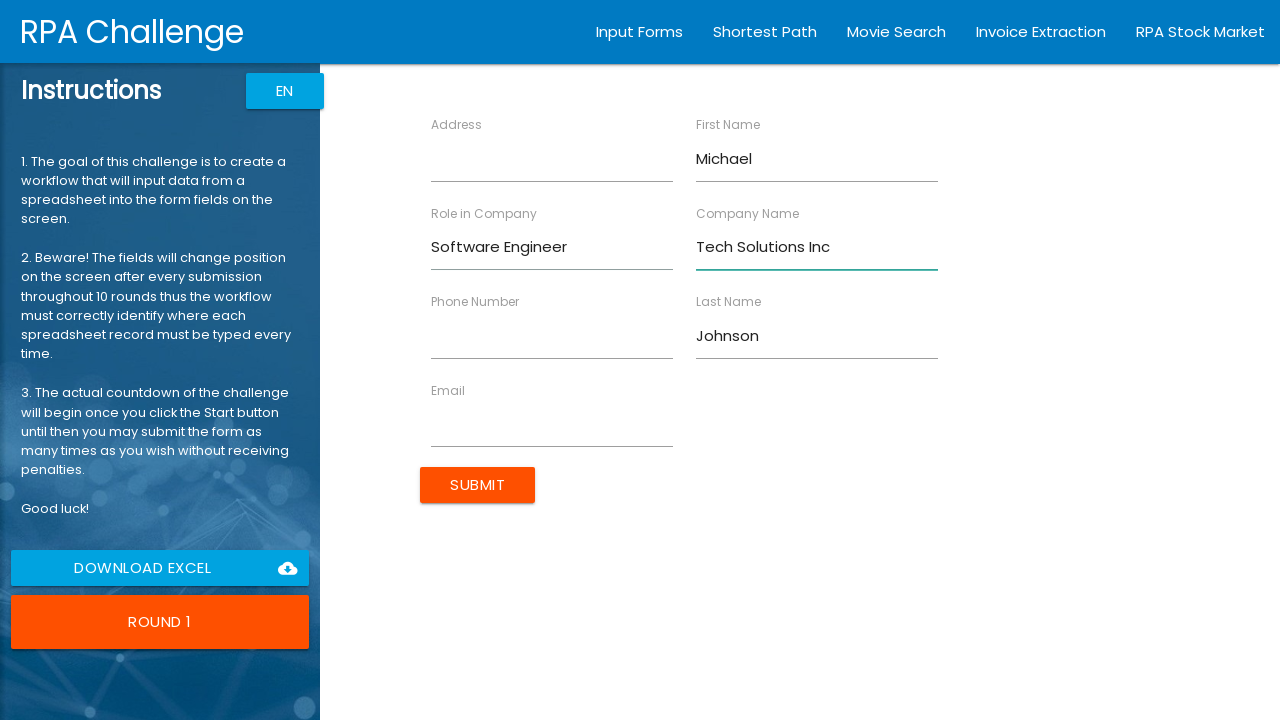

Filled address field with '742 Evergreen Terrace, Springfield' on //input[@ng-reflect-name='labelAddress']
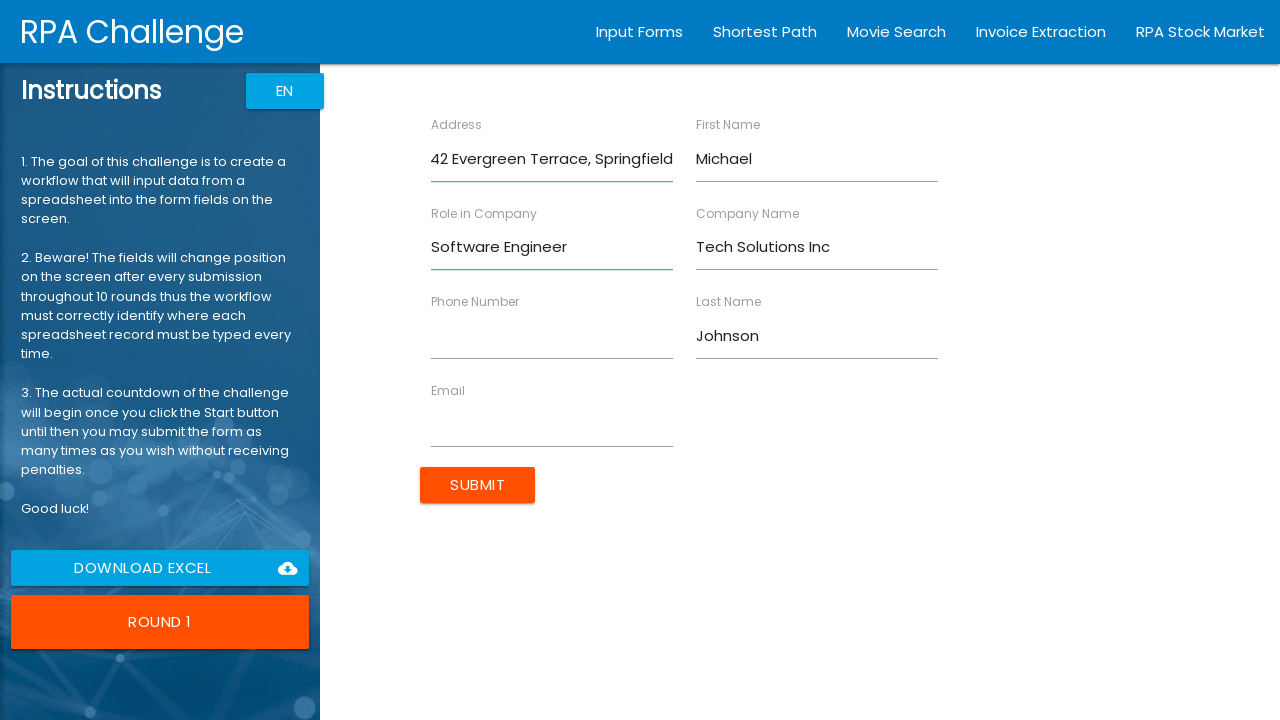

Filled email field with 'michael.johnson@techsolutions.com' on //input[@ng-reflect-name='labelEmail']
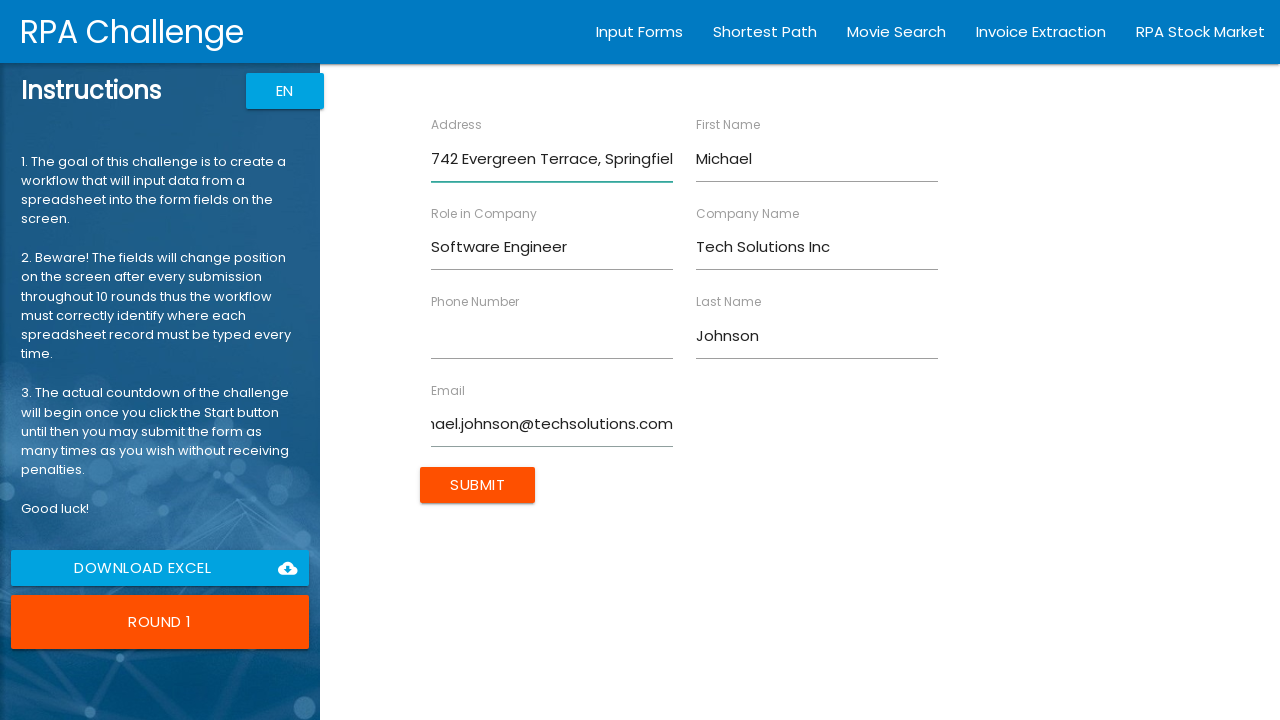

Filled phone field with '5551234567' on //input[@ng-reflect-name='labelPhone']
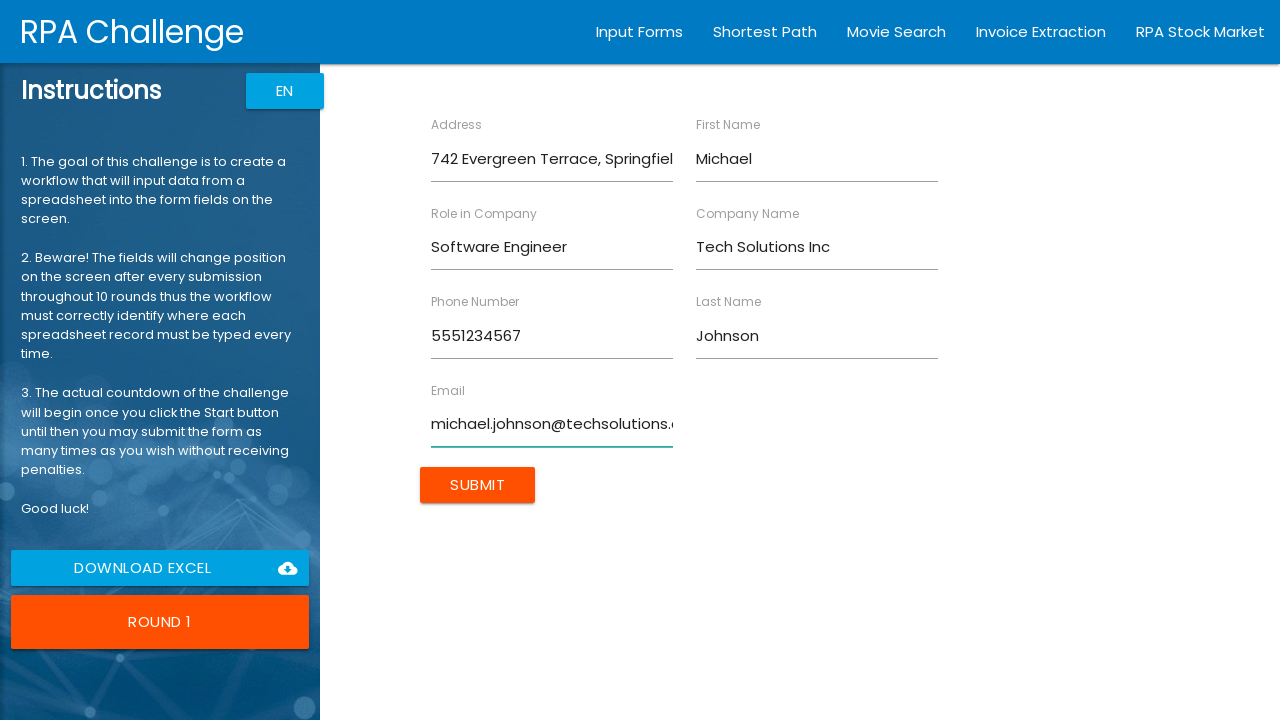

Clicked Submit button to submit the completed form at (478, 485) on xpath=//input[contains(@class, 'btn')]
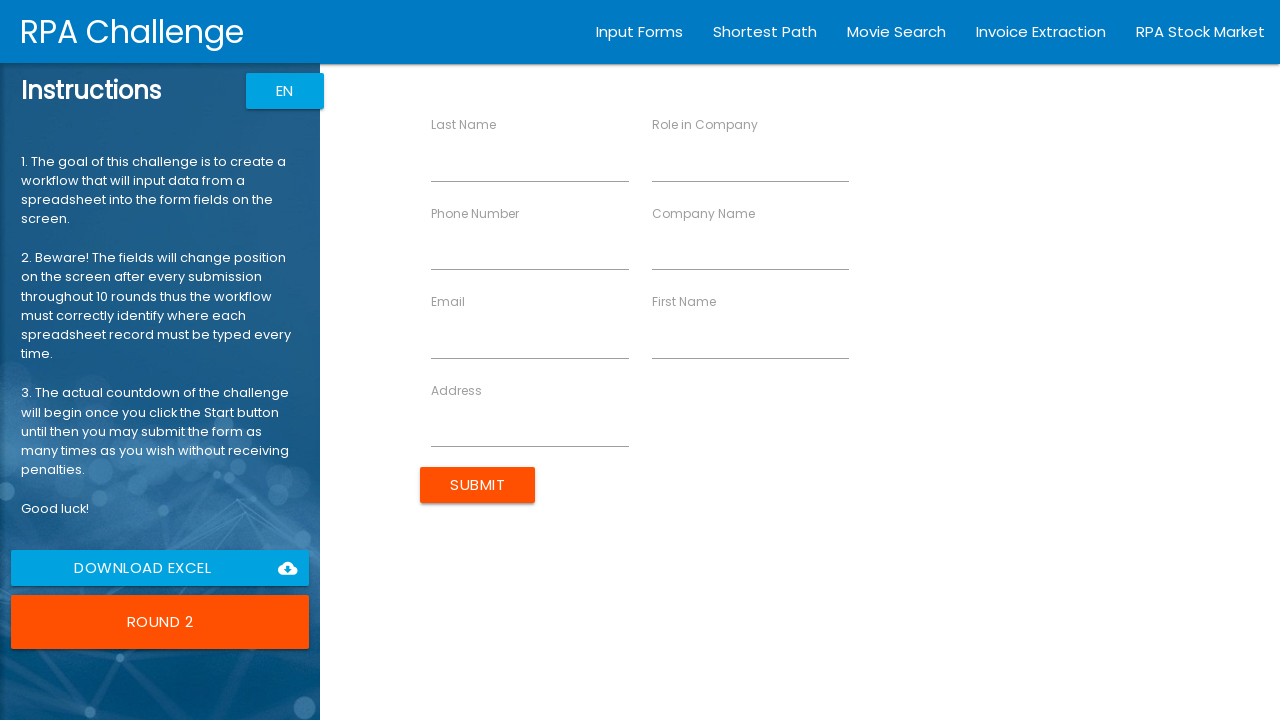

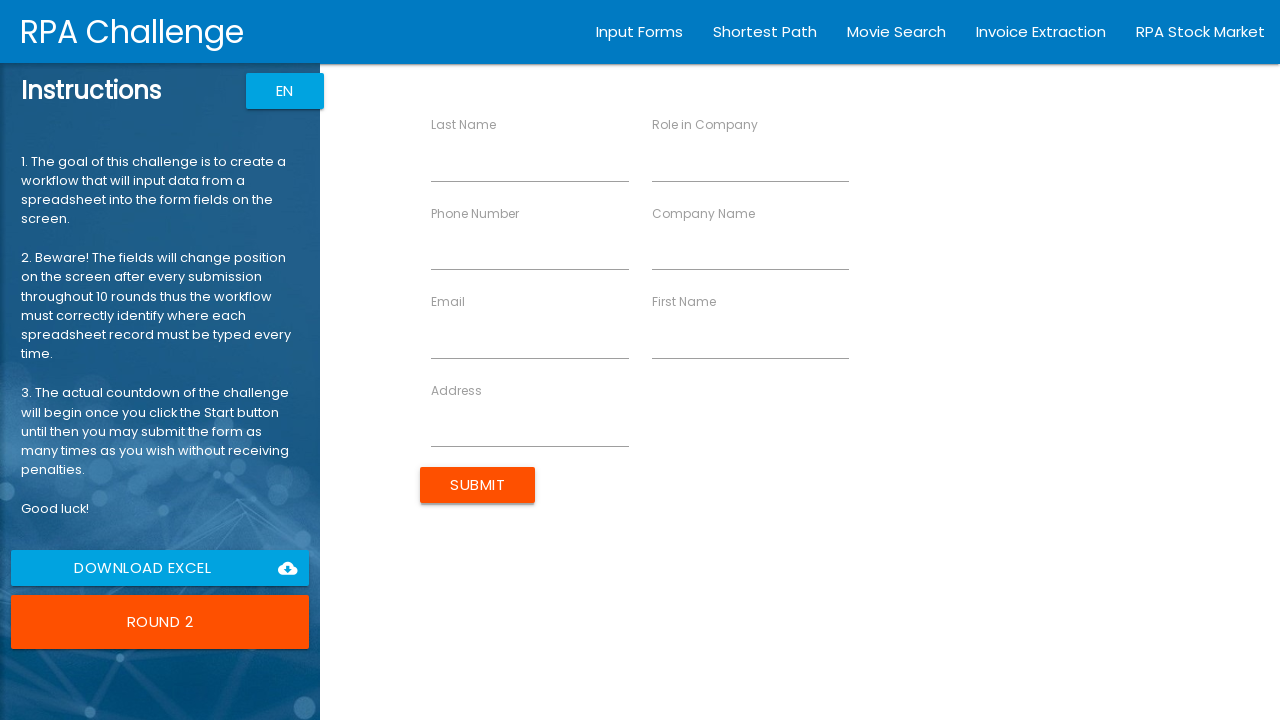